Tests the add and remove element functionality by clicking an Add Element button, verifying a Delete button appears, then clicking Delete to remove it

Starting URL: https://practice.cydeo.com/add_remove_elements/

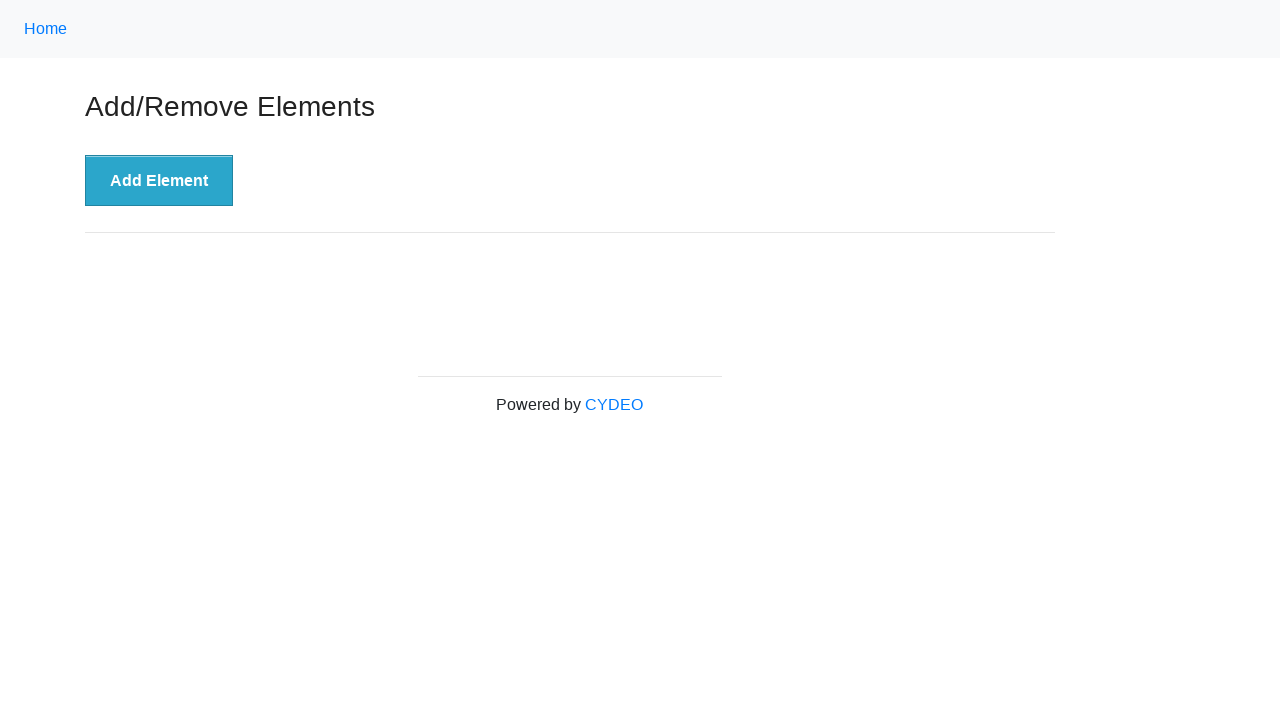

Navigated to add/remove elements practice page
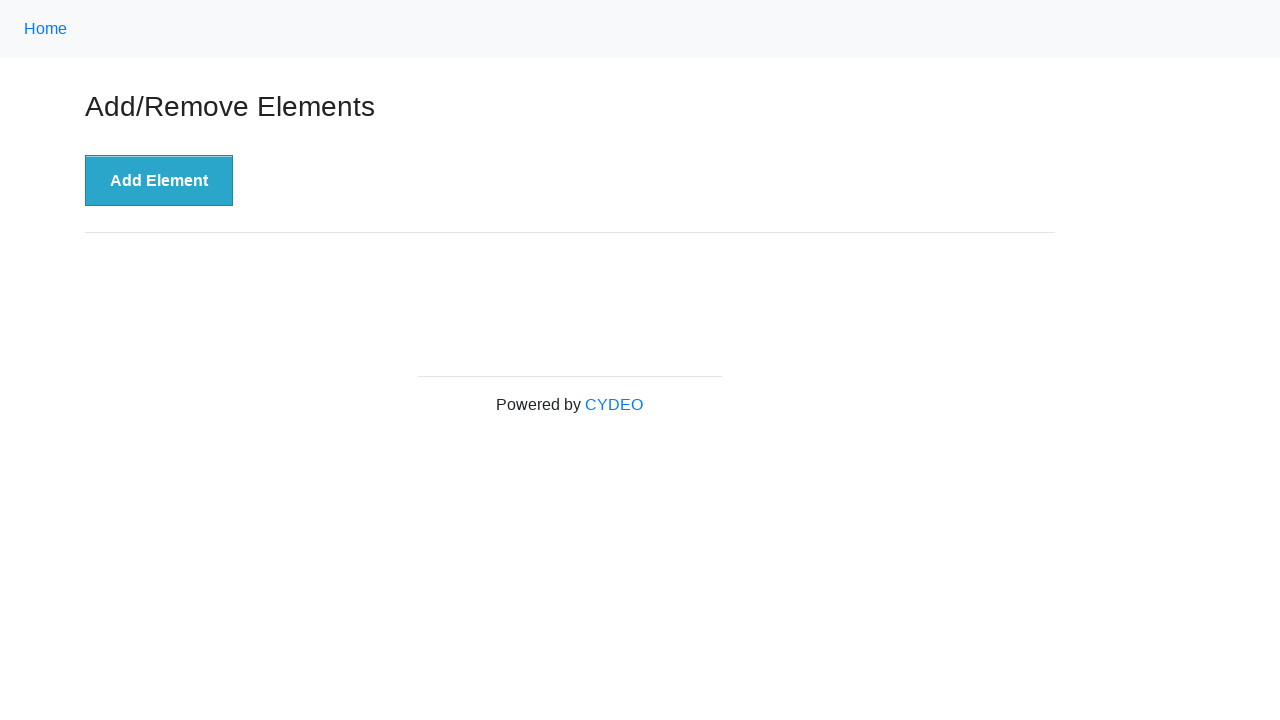

Clicked the Add Element button to create a new element at (159, 181) on xpath=//button[@onclick='addElement()']
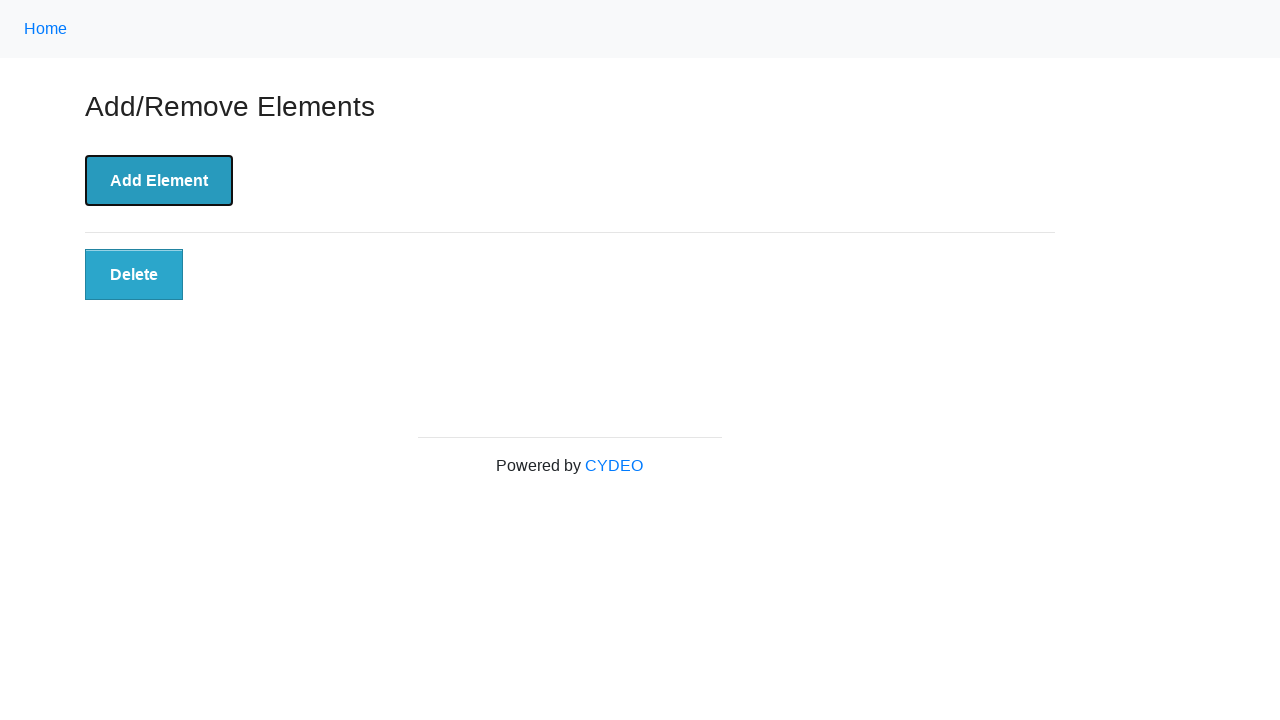

Verified that Delete button is visible after adding element
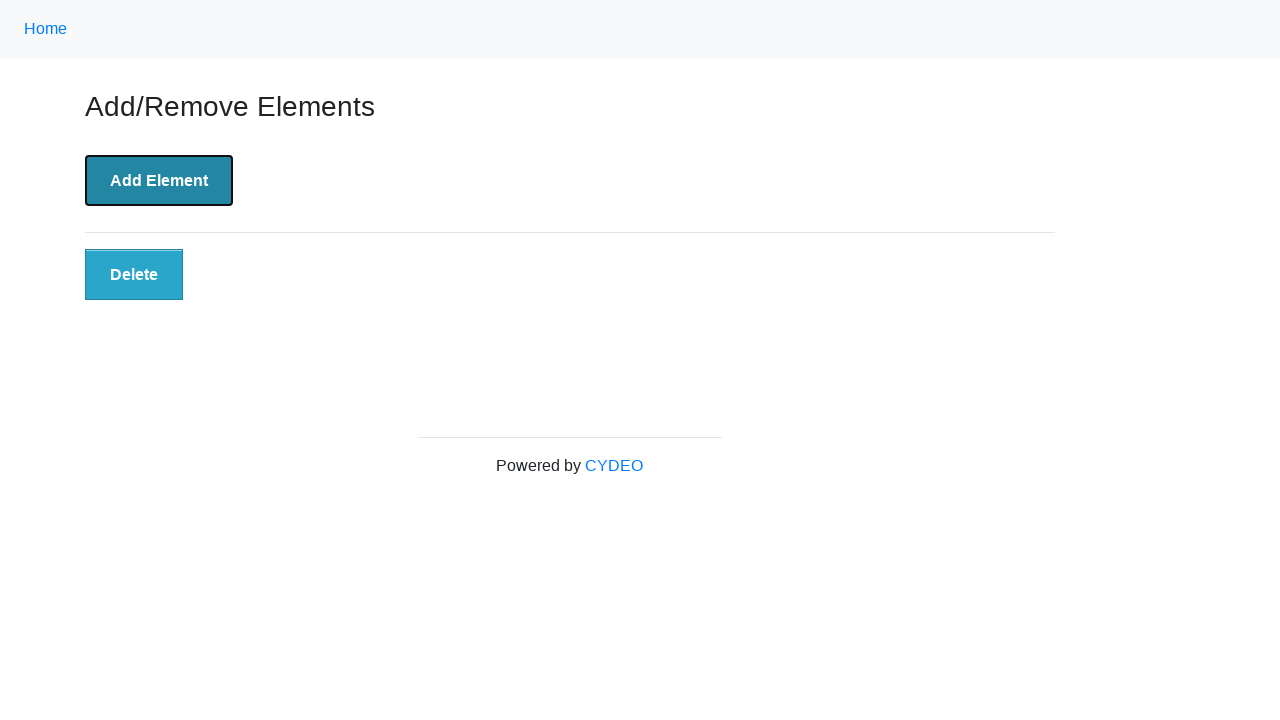

Clicked the Delete button to remove the added element at (134, 275) on button[class='added-manually']
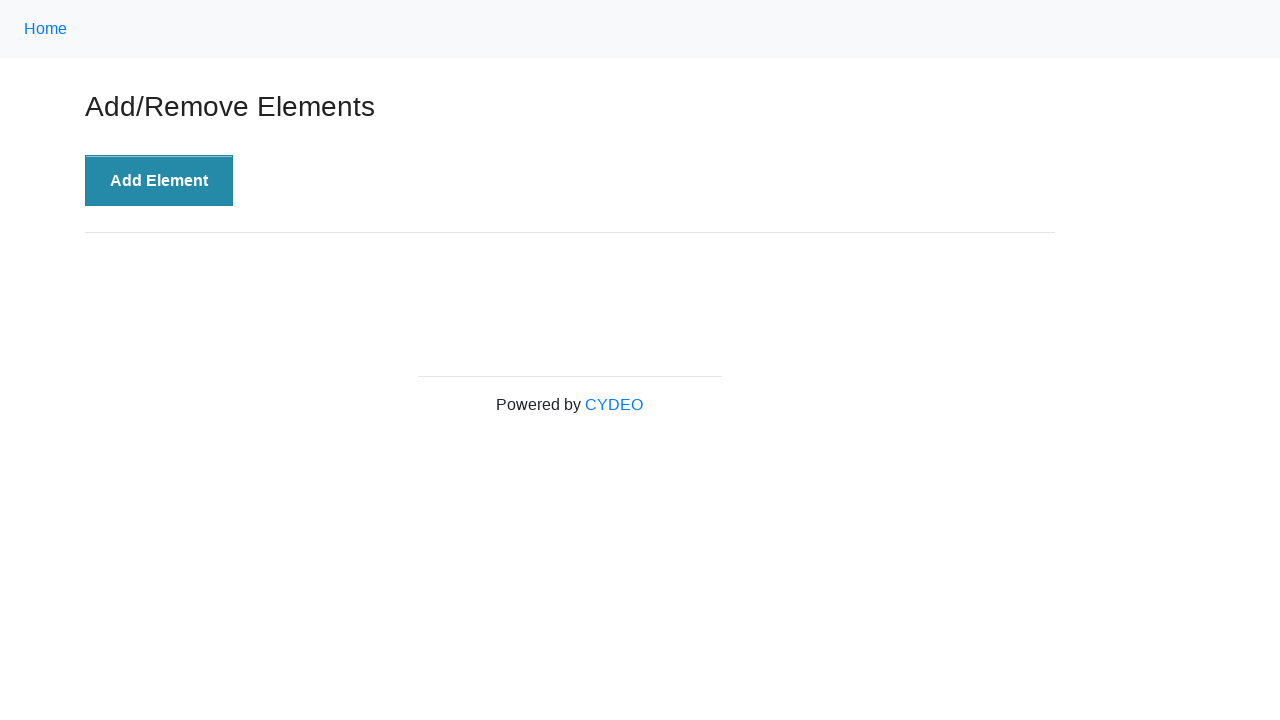

Verified that Delete button no longer exists in DOM after deletion
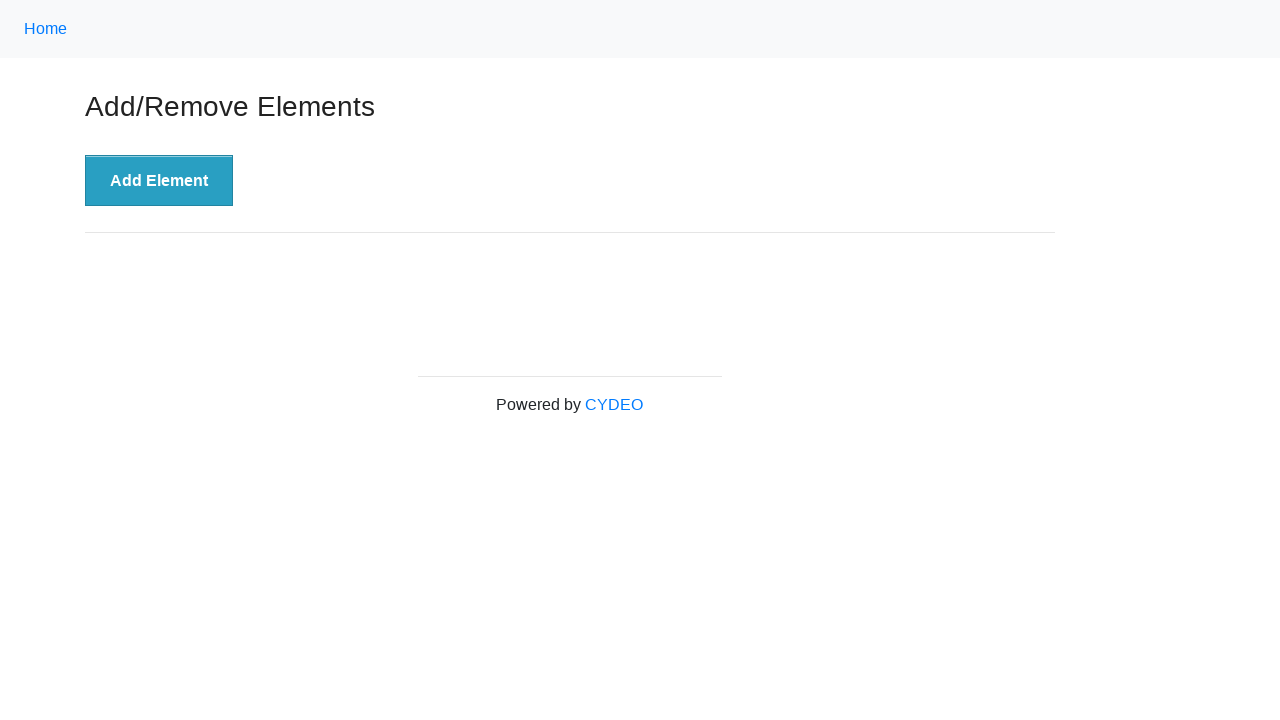

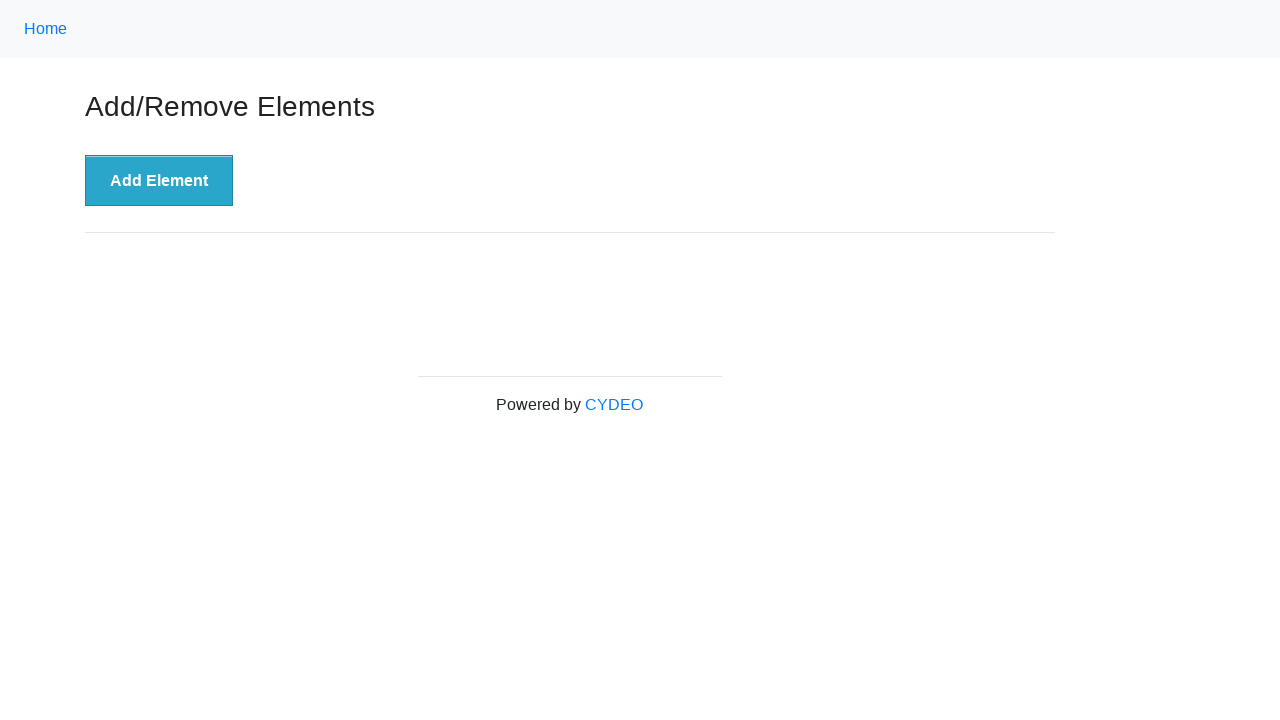